Tests un-marking todo items as complete by unchecking their checkboxes

Starting URL: https://demo.playwright.dev/todomvc

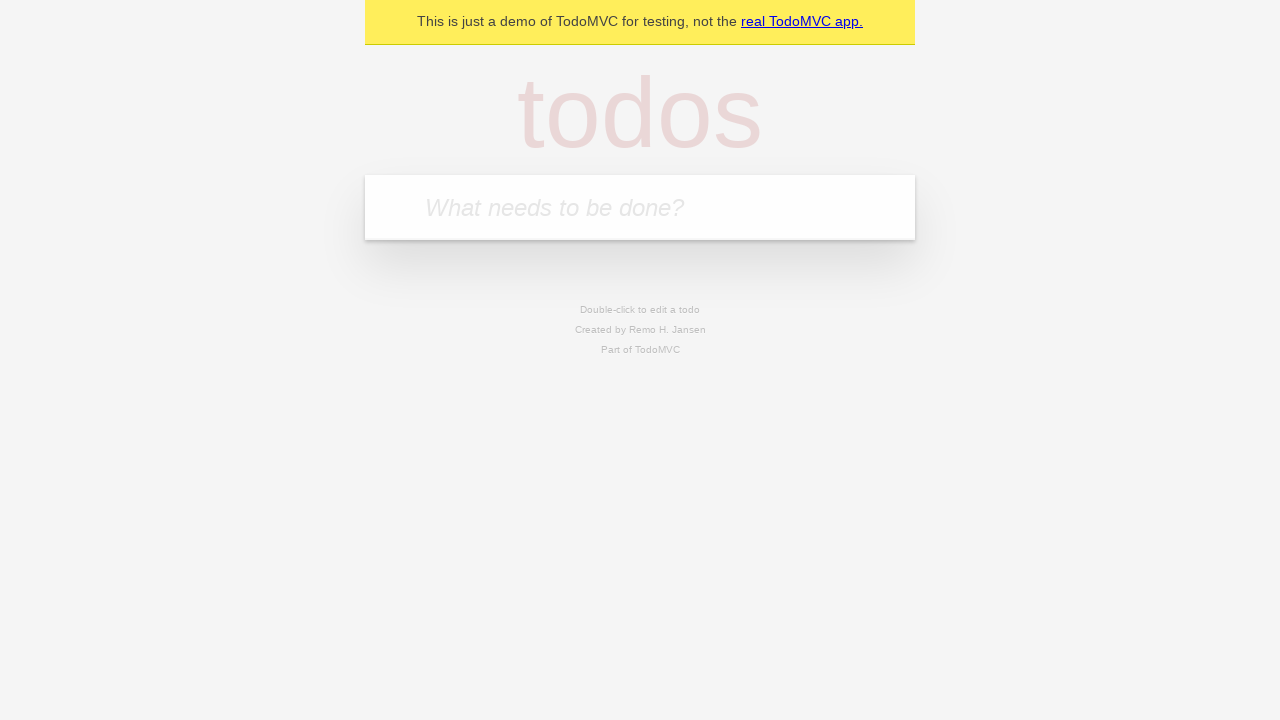

Filled todo input with 'buy some cheese' on internal:attr=[placeholder="What needs to be done?"i]
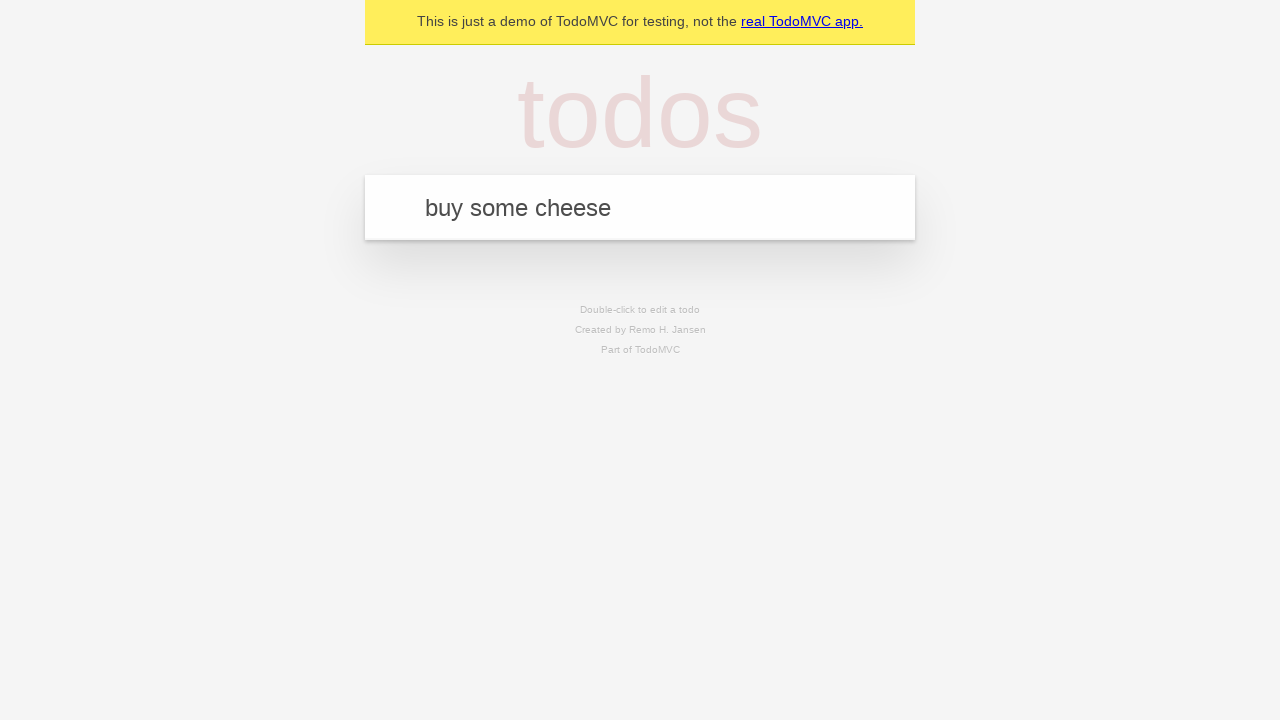

Pressed Enter to create first todo item on internal:attr=[placeholder="What needs to be done?"i]
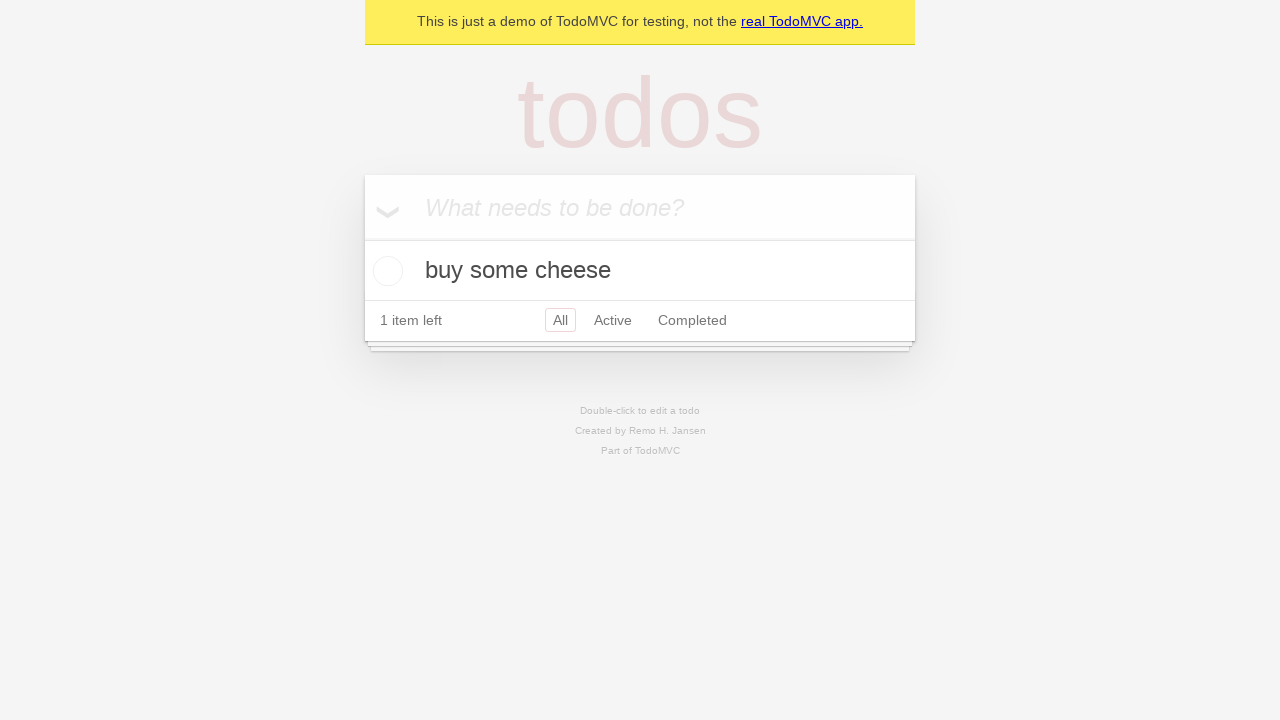

Filled todo input with 'feed the cat' on internal:attr=[placeholder="What needs to be done?"i]
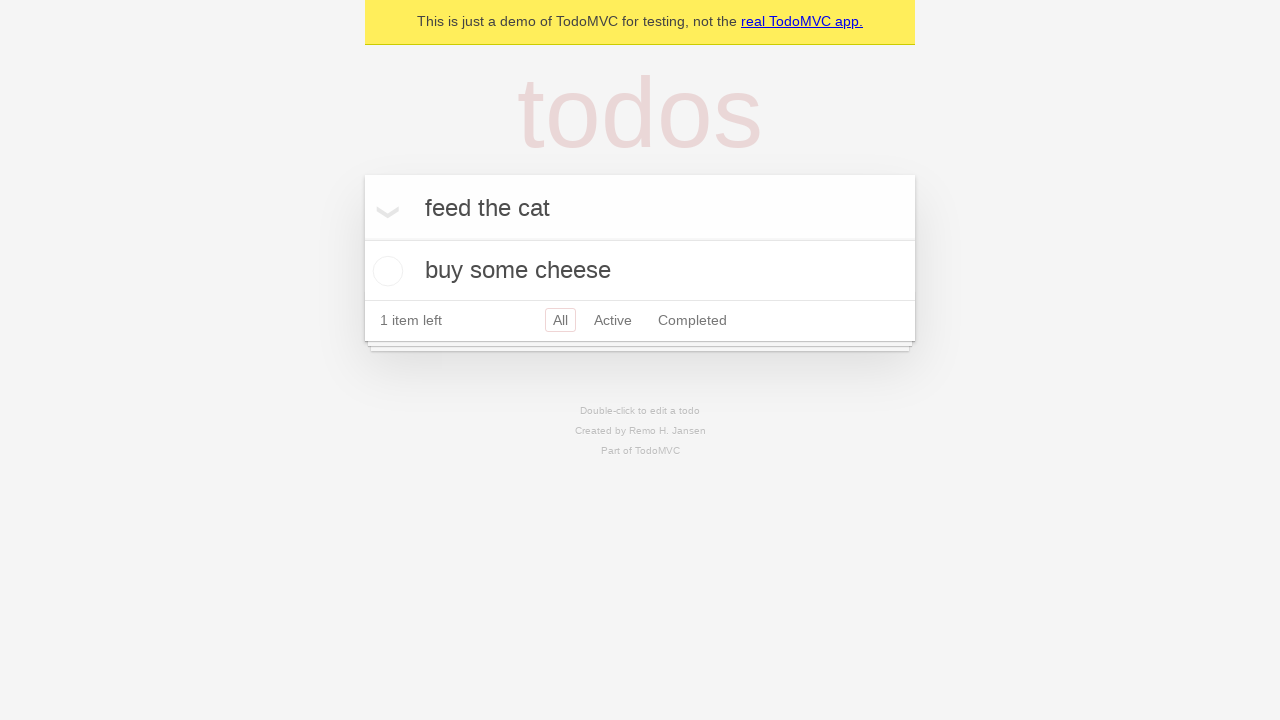

Pressed Enter to create second todo item on internal:attr=[placeholder="What needs to be done?"i]
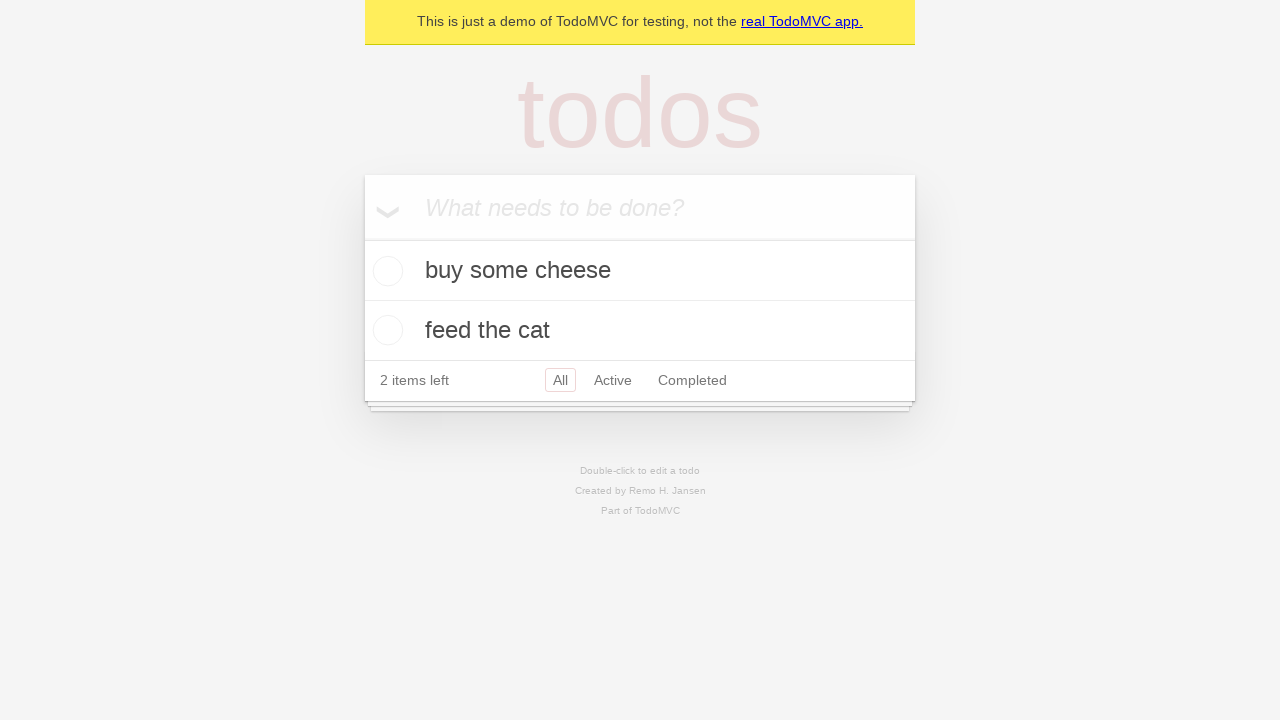

Checked checkbox for first todo item to mark it as complete at (385, 271) on internal:testid=[data-testid="todo-item"s] >> nth=0 >> internal:role=checkbox
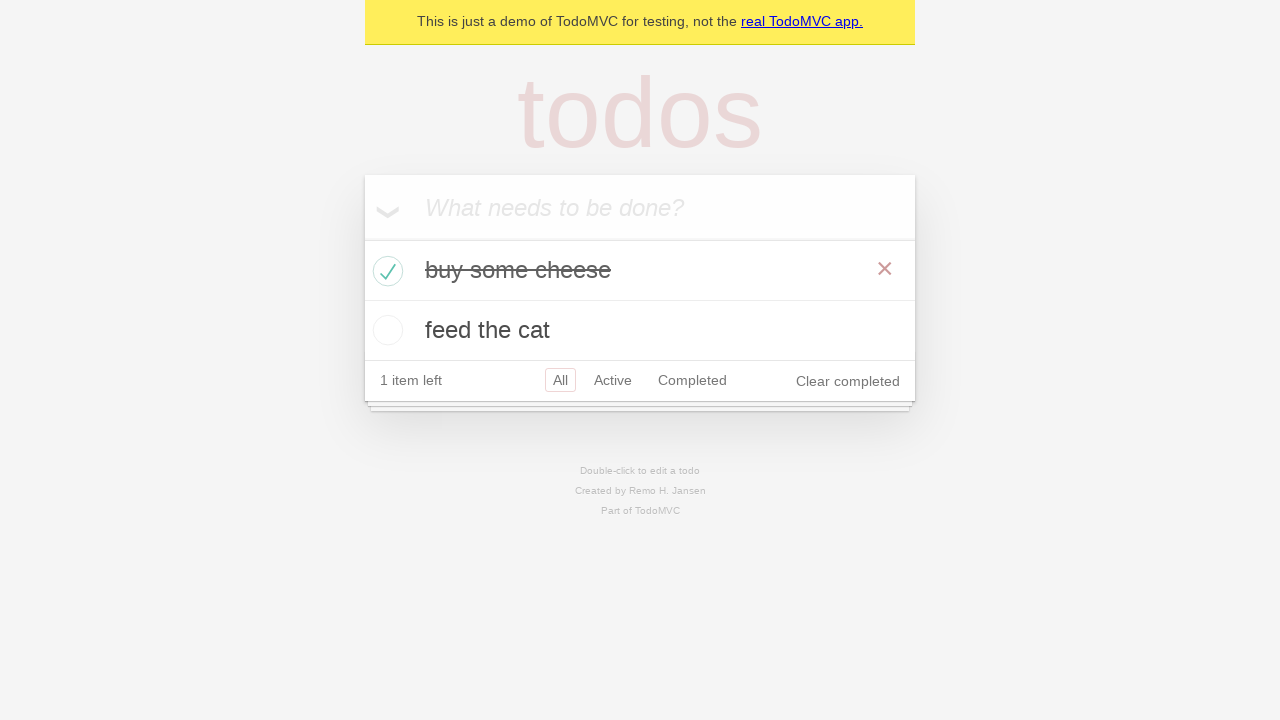

Unchecked checkbox for first todo item to mark it as incomplete at (385, 271) on internal:testid=[data-testid="todo-item"s] >> nth=0 >> internal:role=checkbox
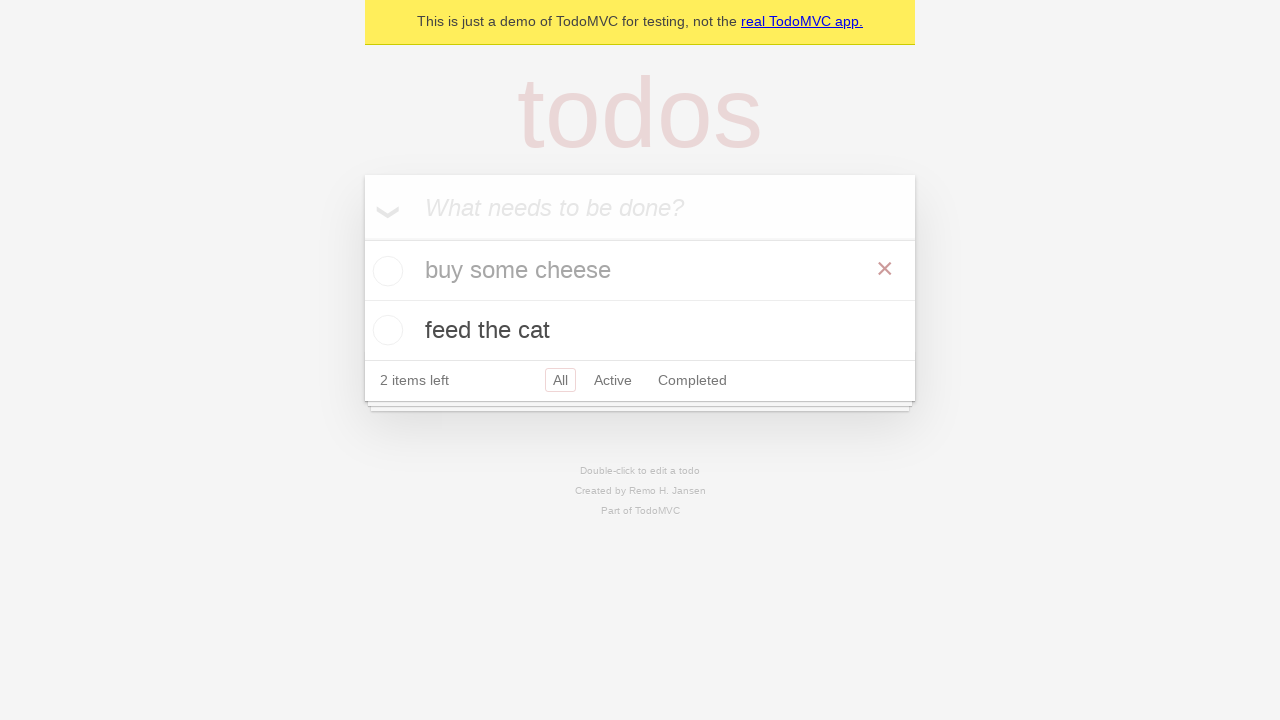

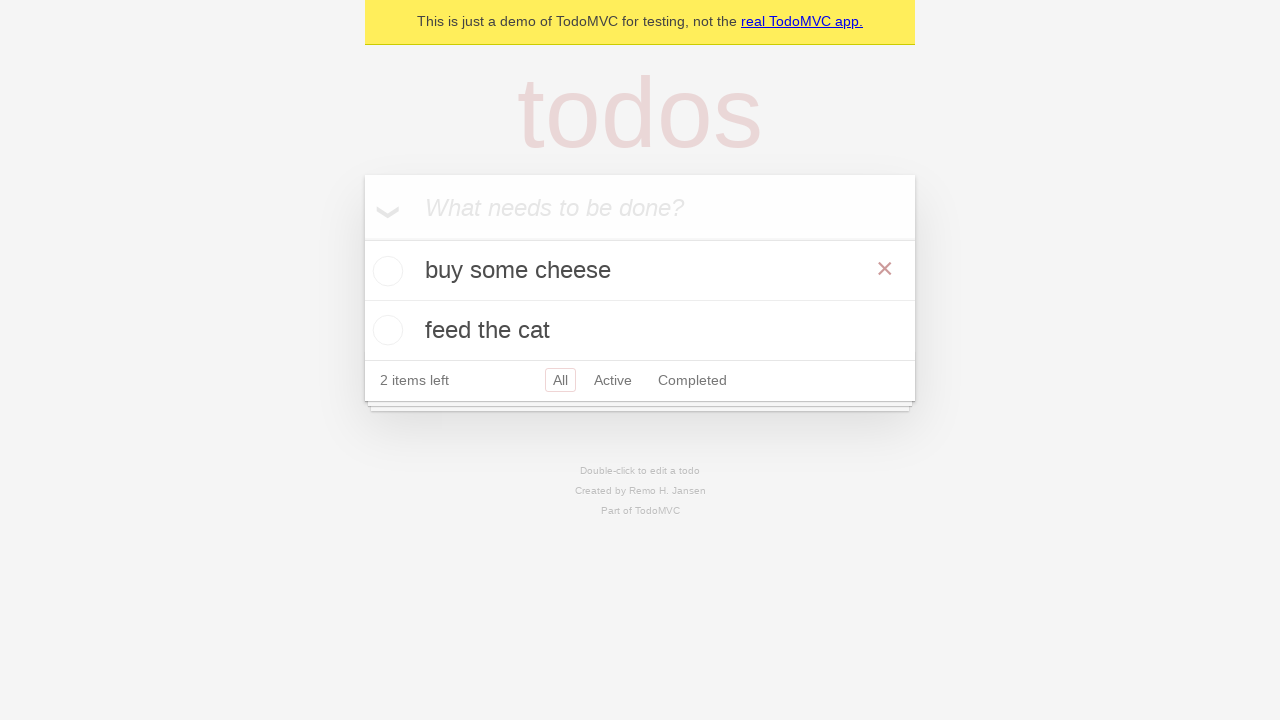